Scrolls to and selects multiple checkboxes for skills learned

Starting URL: https://docs.google.com/forms/d/e/1FAIpQLSep9LTMntH5YqIXa5nkiPKSs283kdwitBBhXWyZdAS-e4CxBQ/viewform

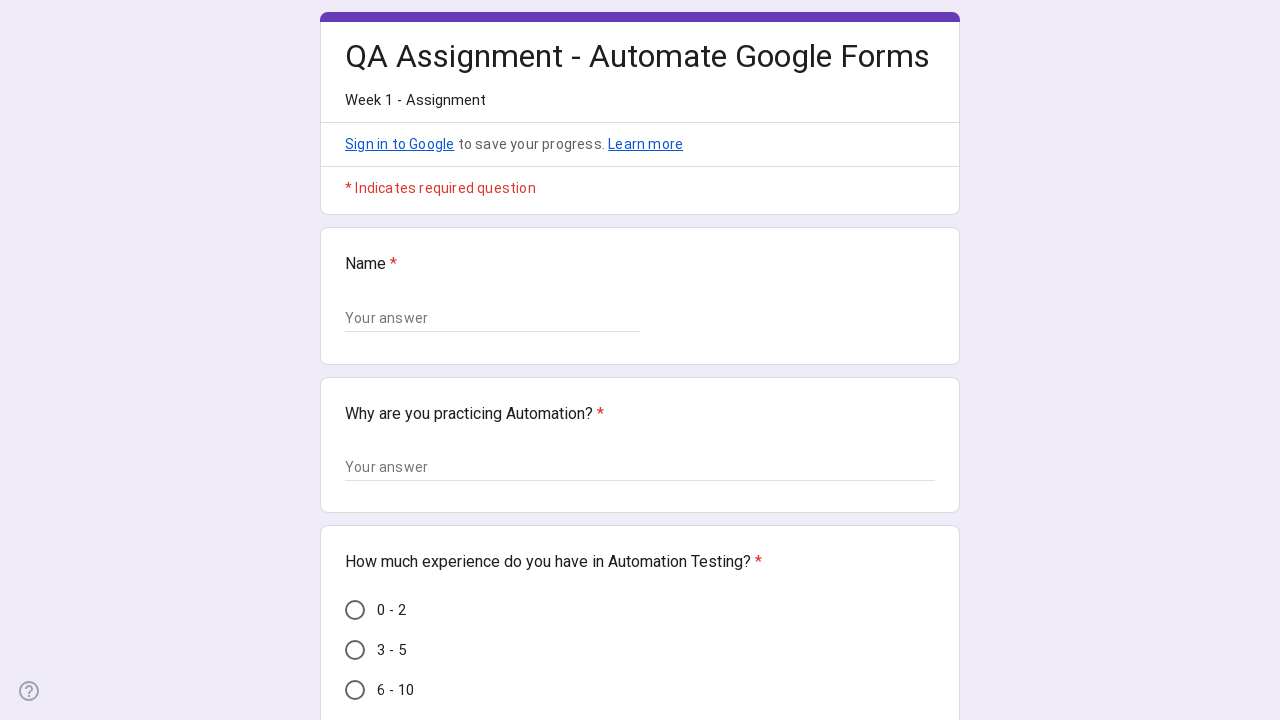

Scrolled to skills question 'Which of the following have you learned'
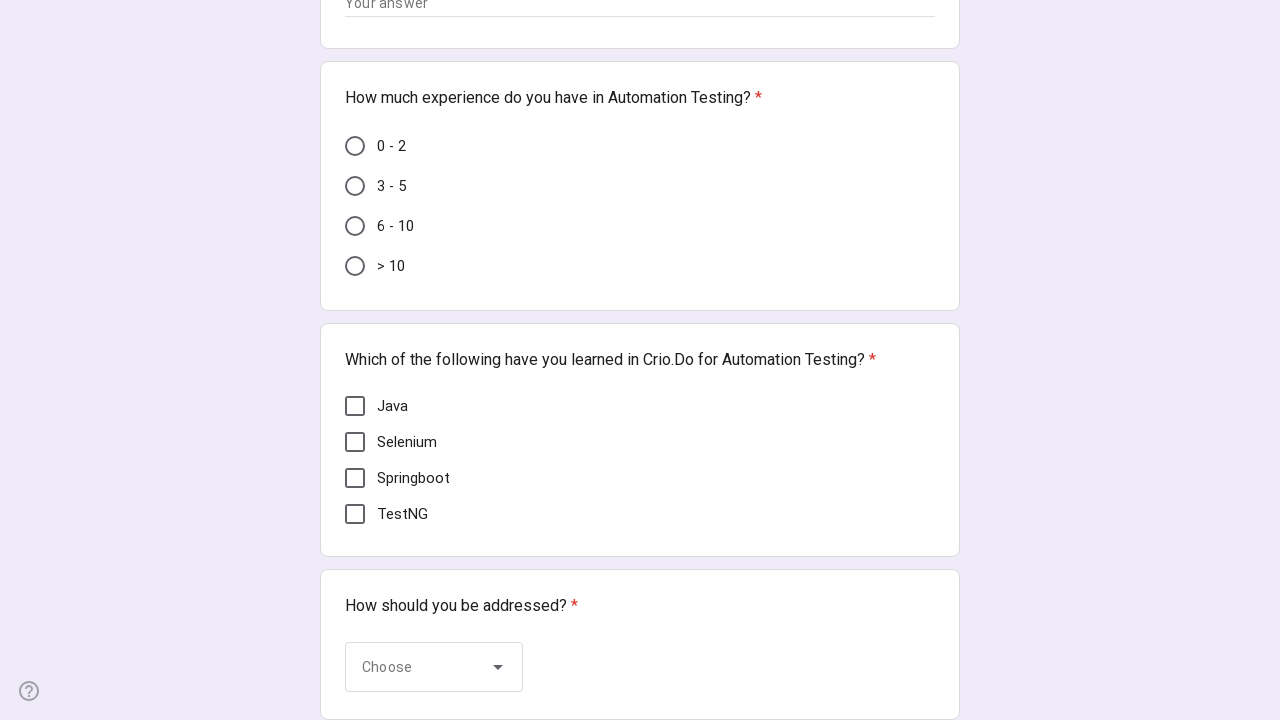

Selected Java checkbox at (392, 406) on xpath=//span[@class='aDTYNe snByac n5vBHf OIC90c' and text()='Java']
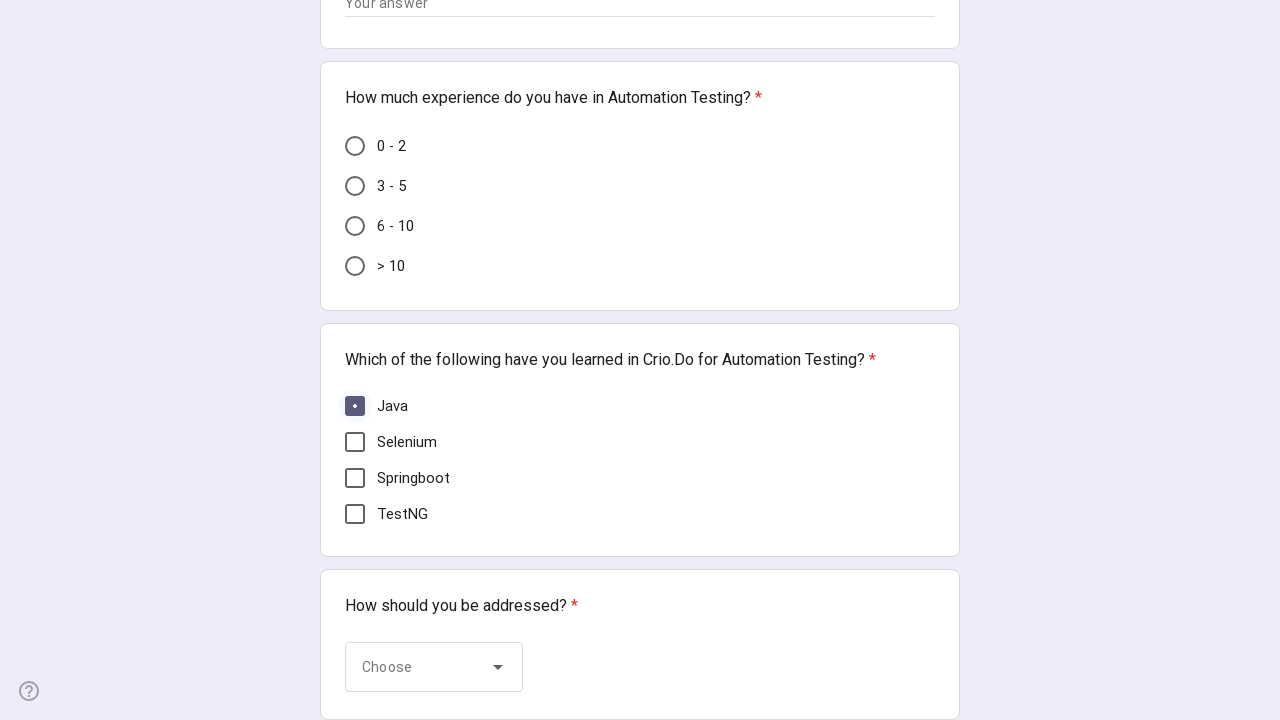

Selected Selenium checkbox at (407, 442) on xpath=//span[@class='aDTYNe snByac n5vBHf OIC90c' and text()='Selenium']
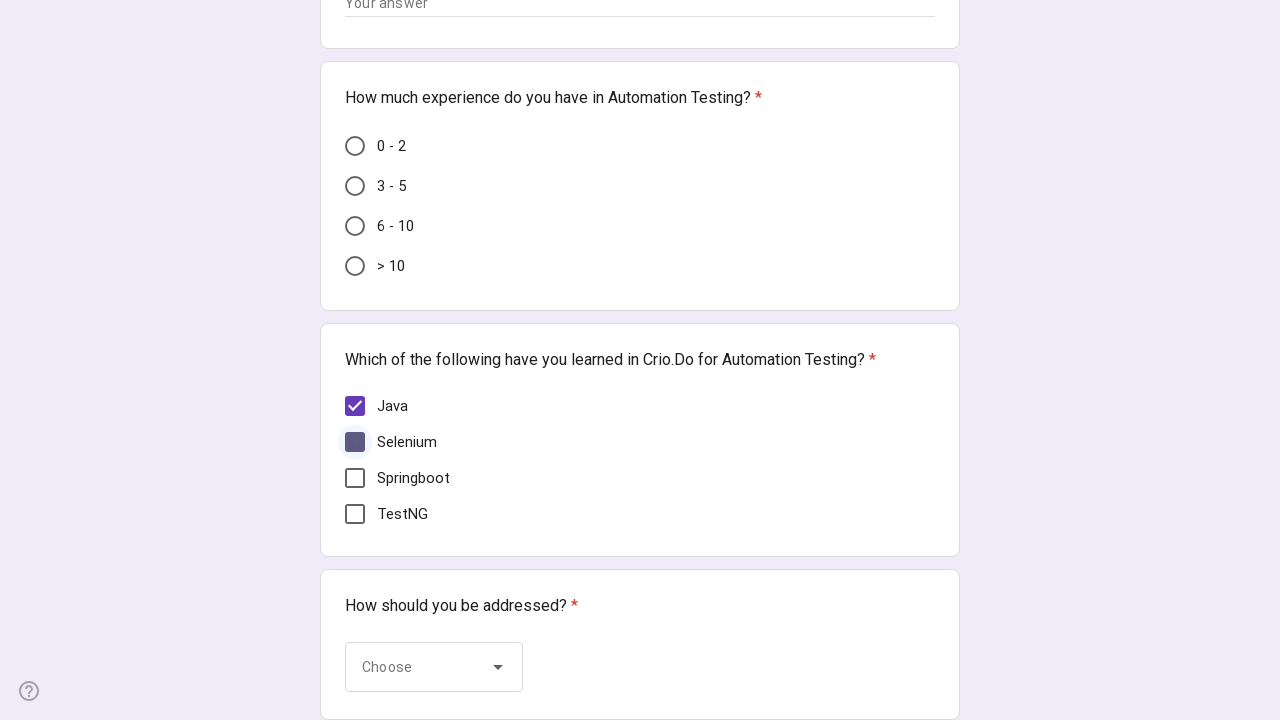

Selected TestNG checkbox at (402, 514) on xpath=//span[@class='aDTYNe snByac n5vBHf OIC90c' and text()='TestNG']
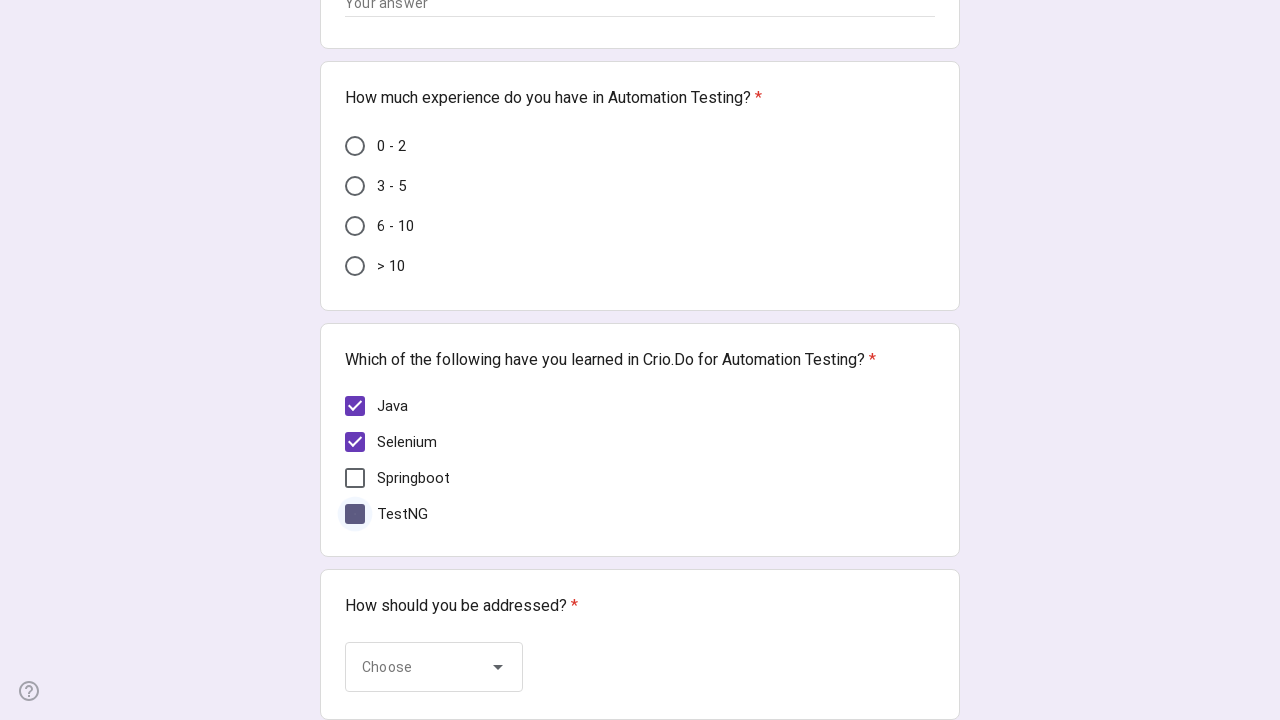

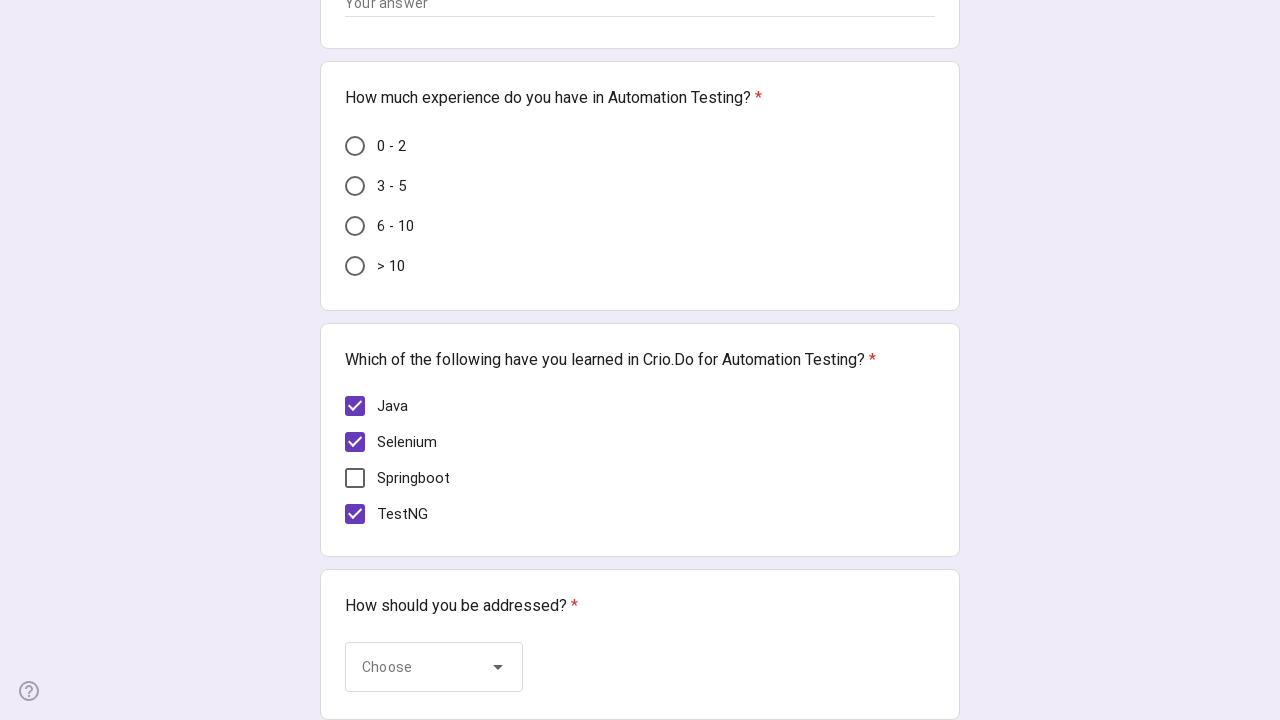